Tests right-click context menu functionality by performing a context click on a button element to trigger a custom jQuery context menu

Starting URL: http://swisnl.github.io/jQuery-contextMenu/demo.html

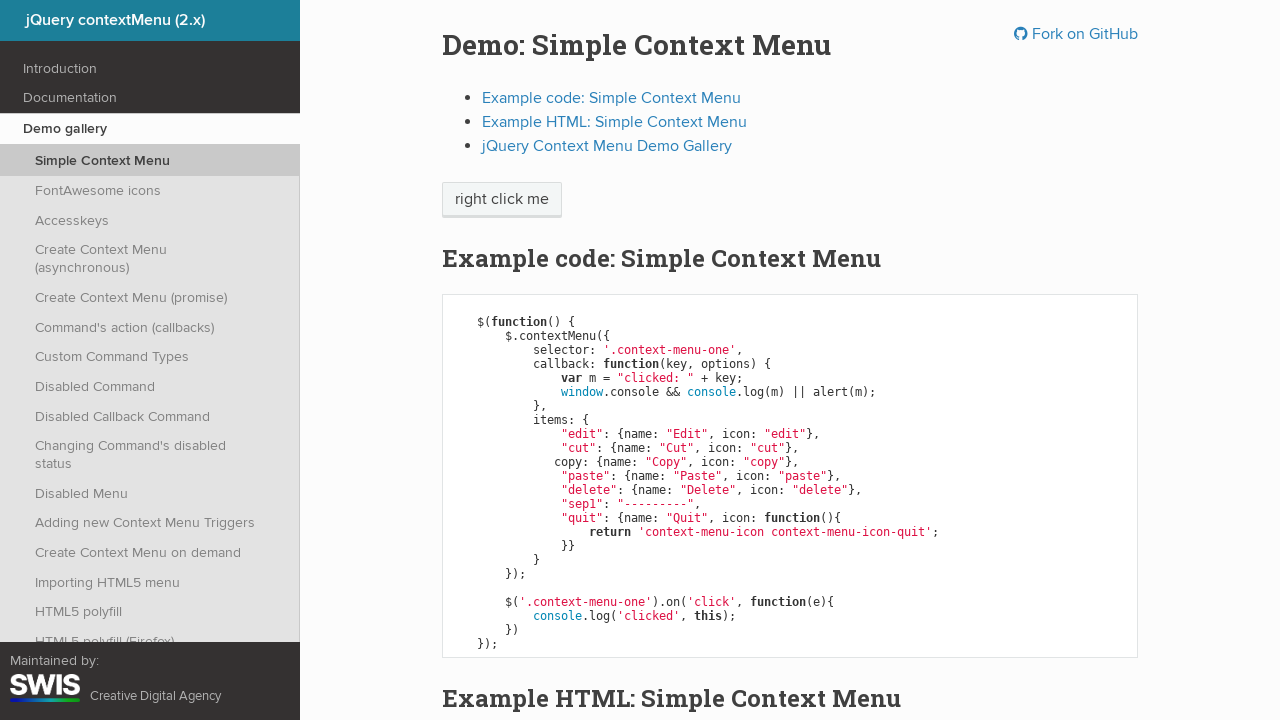

Located context menu button element
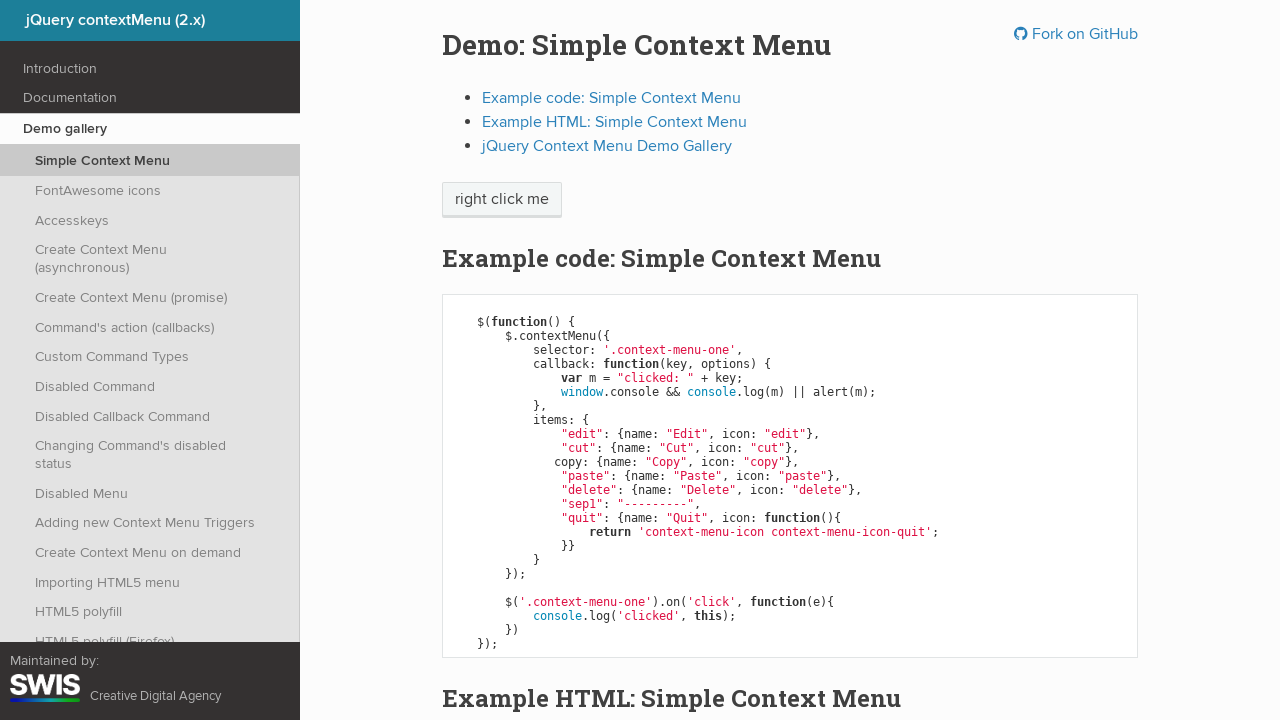

Performed right-click on context menu button at (502, 200) on span.context-menu-one.btn.btn-neutral
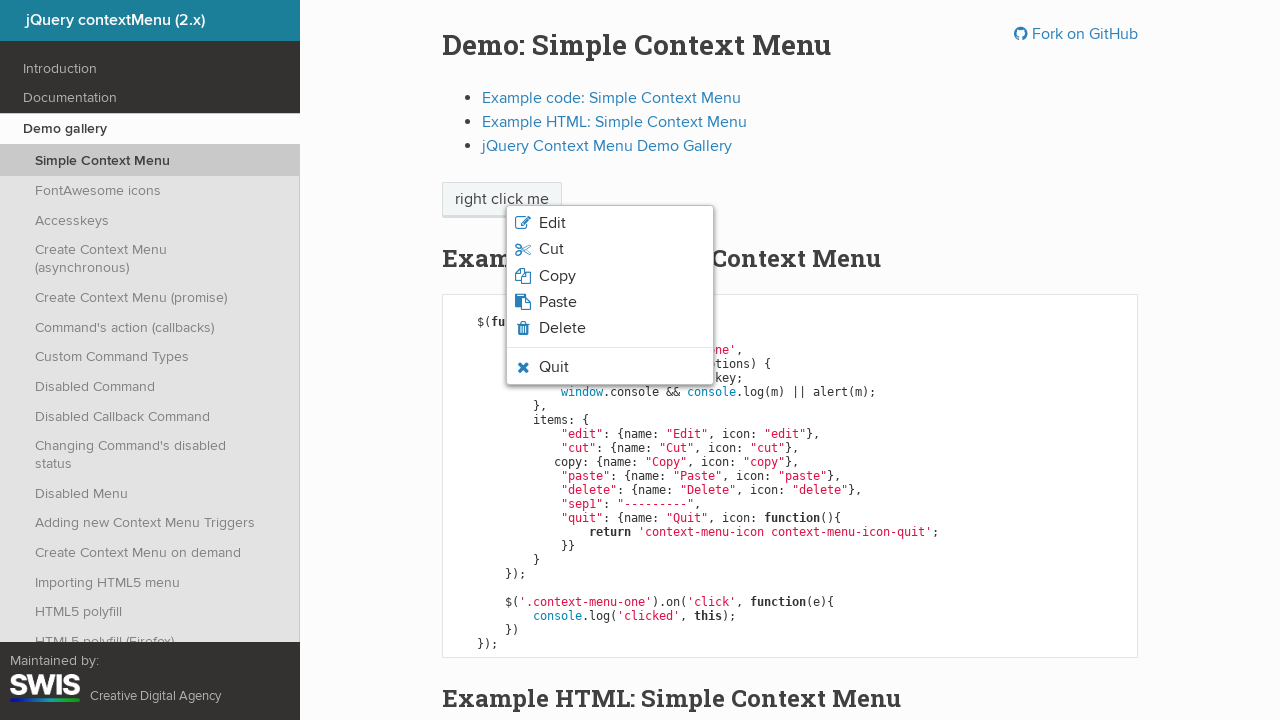

Context menu appeared after right-click
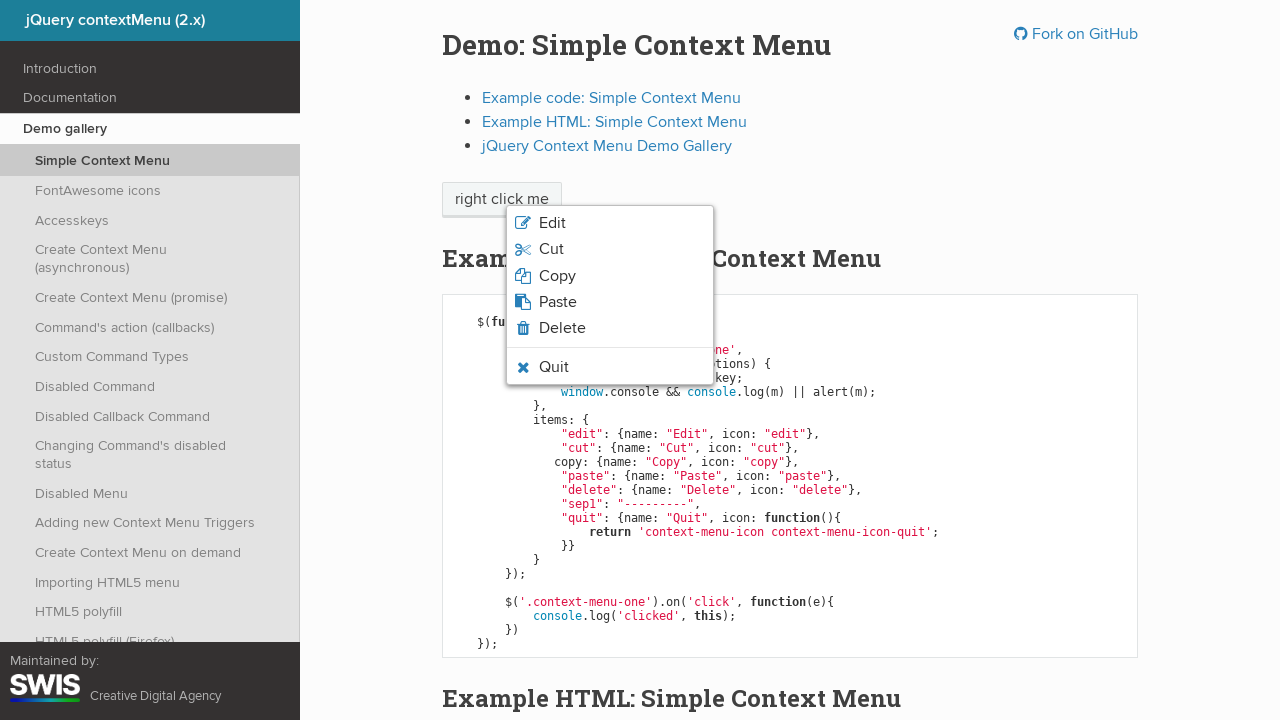

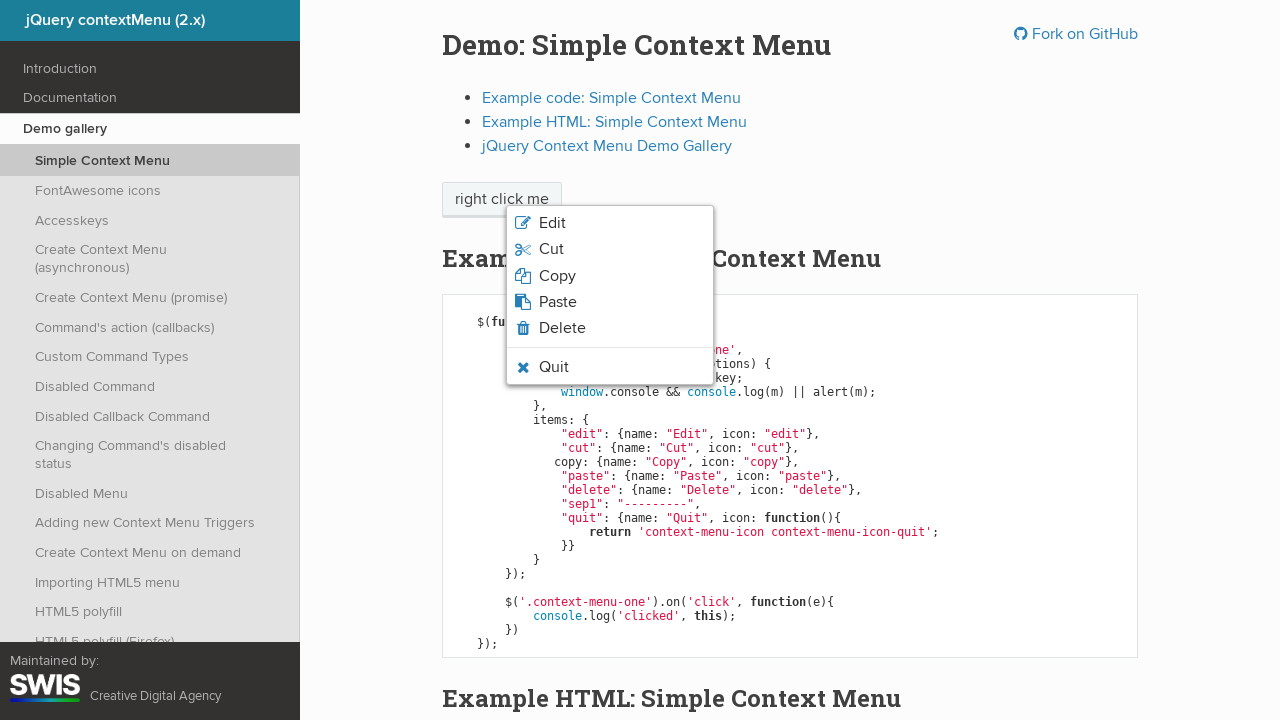